Navigates through different sections of the Dassault Aviation website including defense, passion, space, civil, and group pages

Starting URL: https://www.dassault-aviation.com/en/

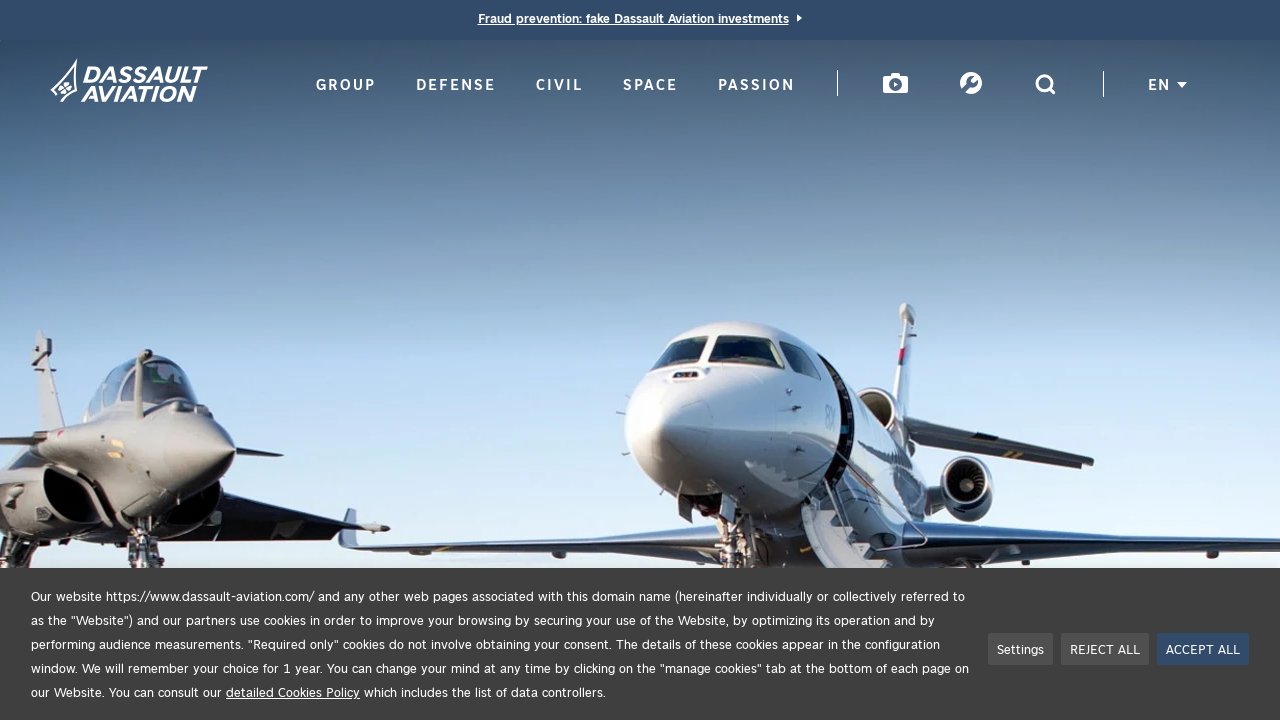

Navigated to defense page
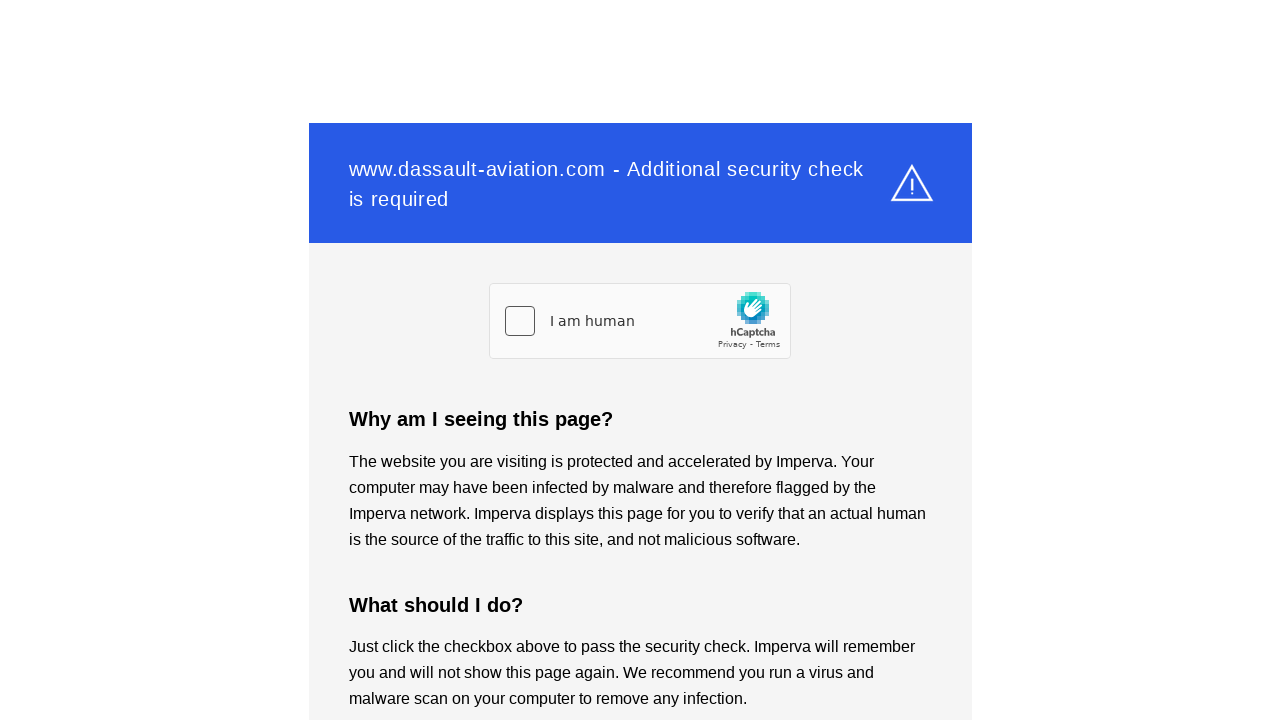

Waited 3 seconds for defense page to load
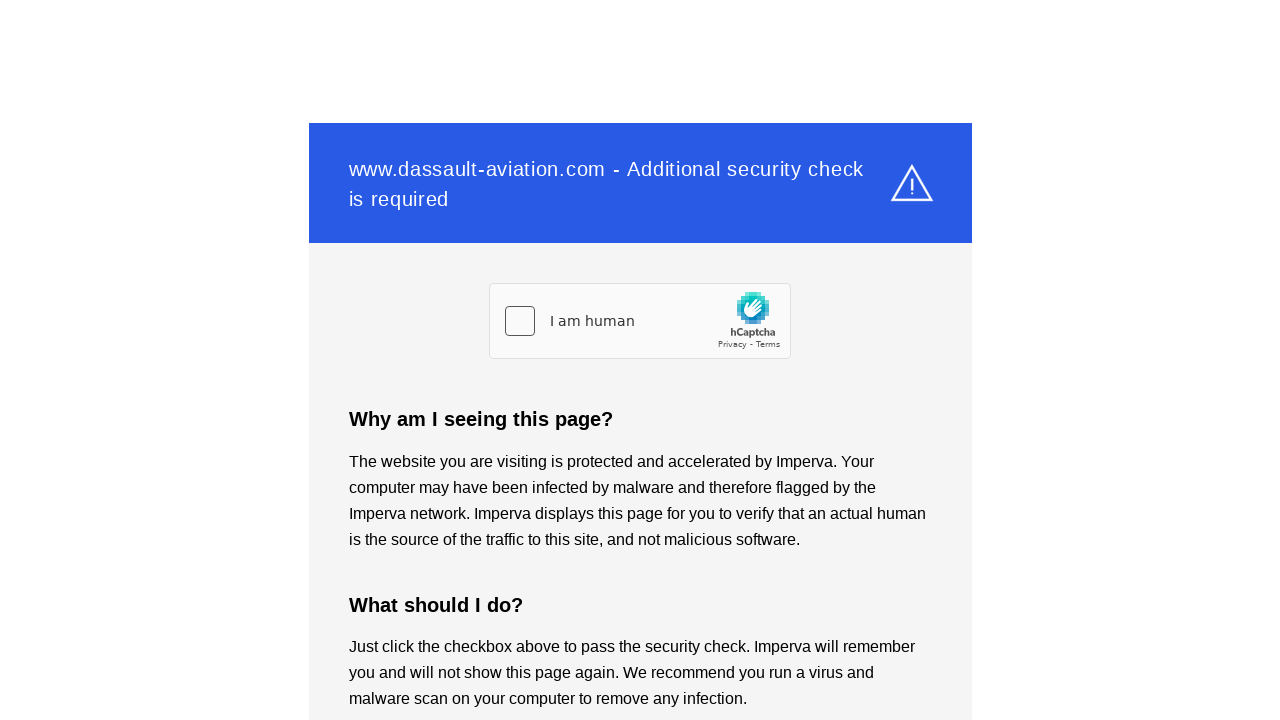

Navigated to passion page
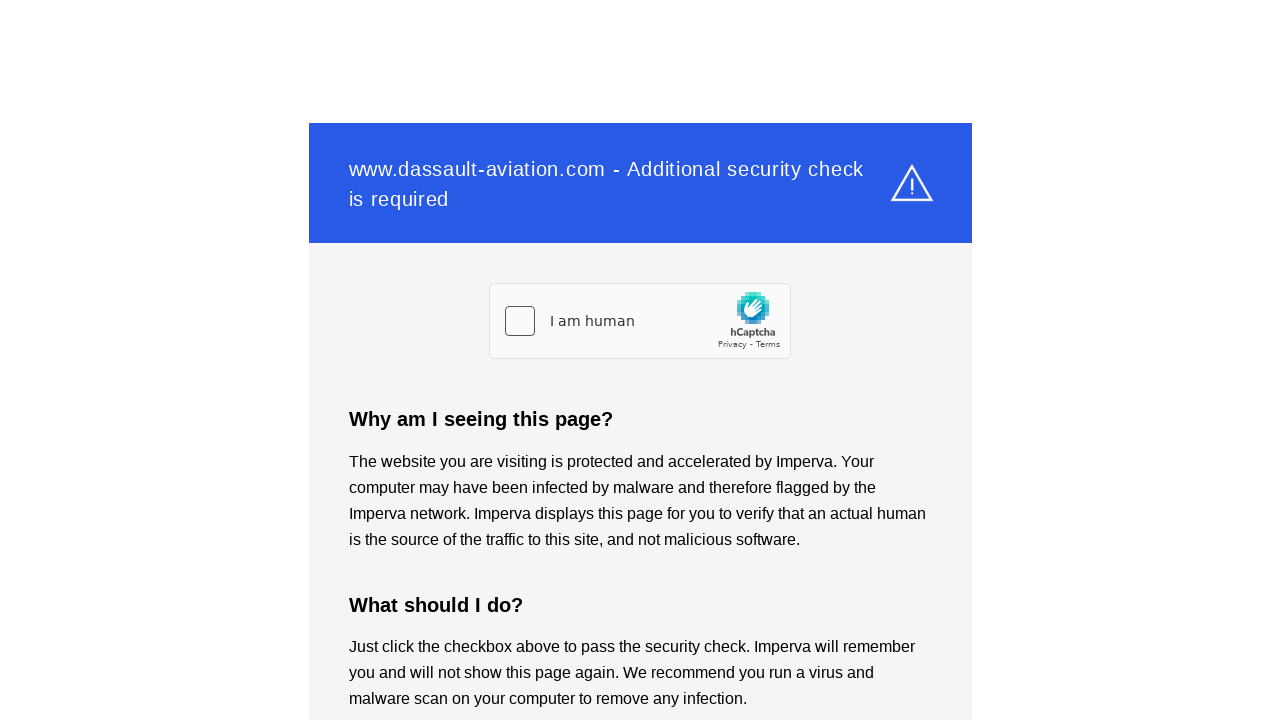

Waited 3 seconds for passion page to load
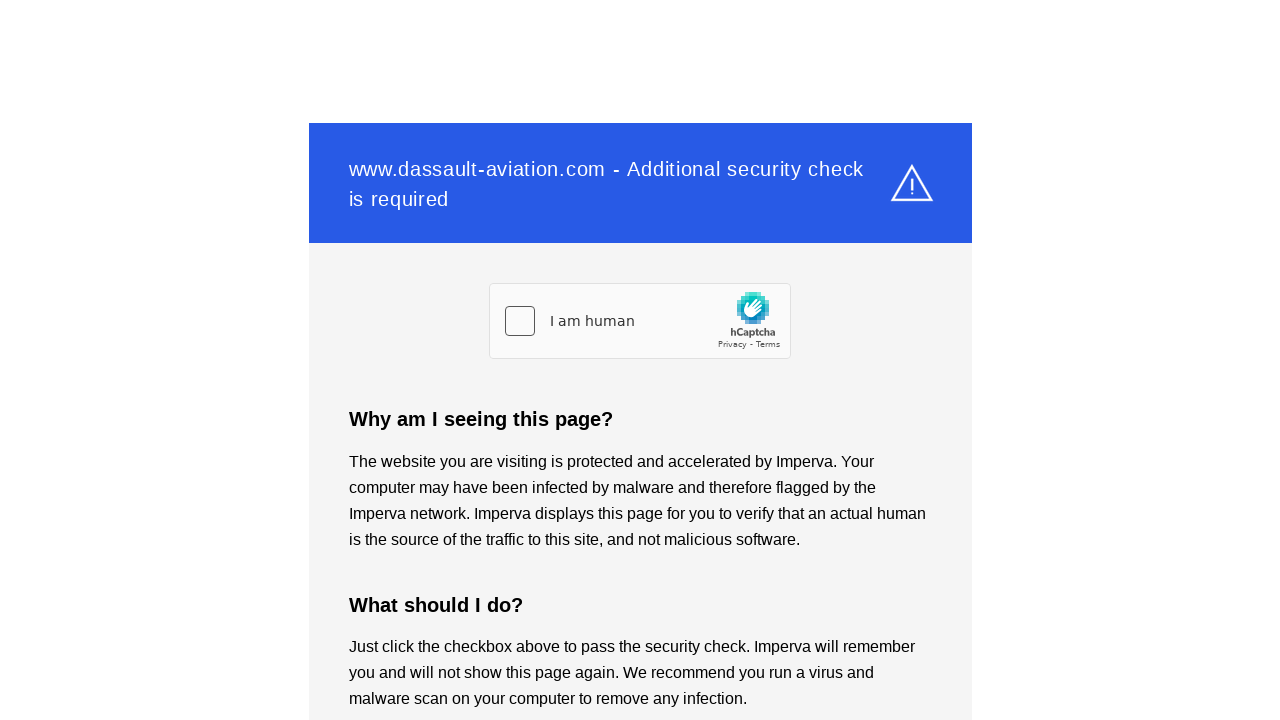

Navigated to space page
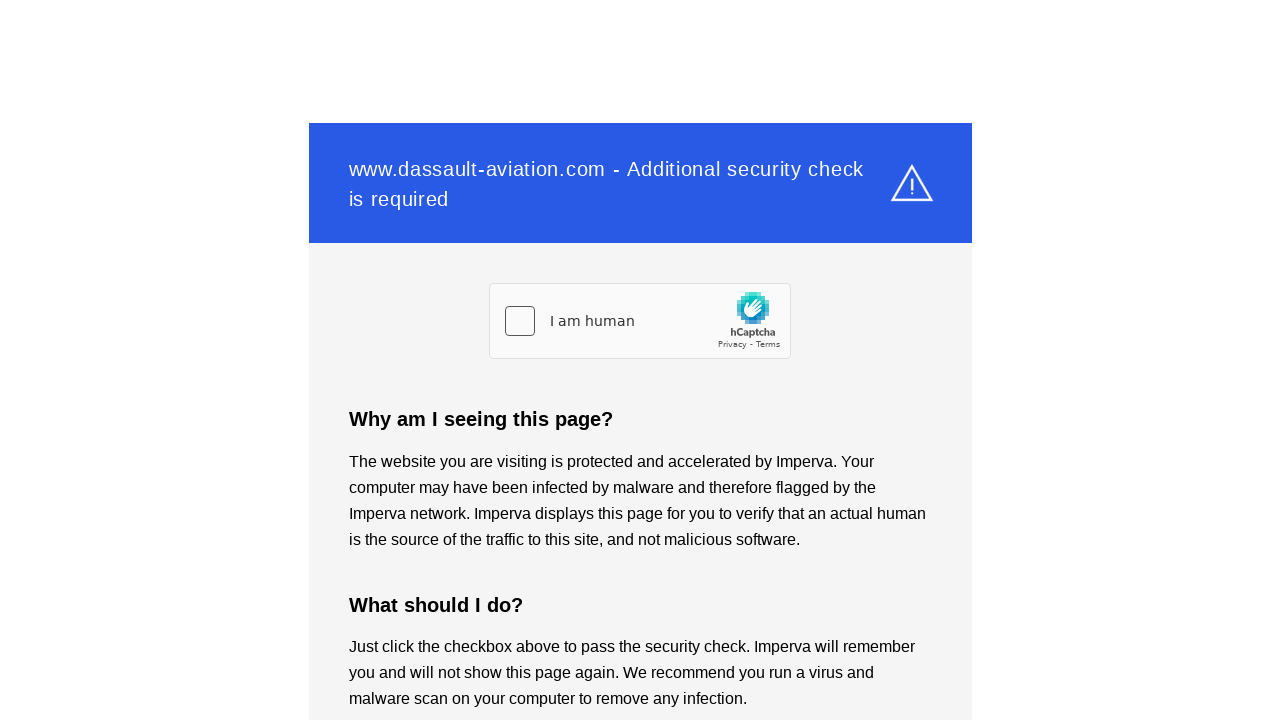

Waited 3 seconds for space page to load
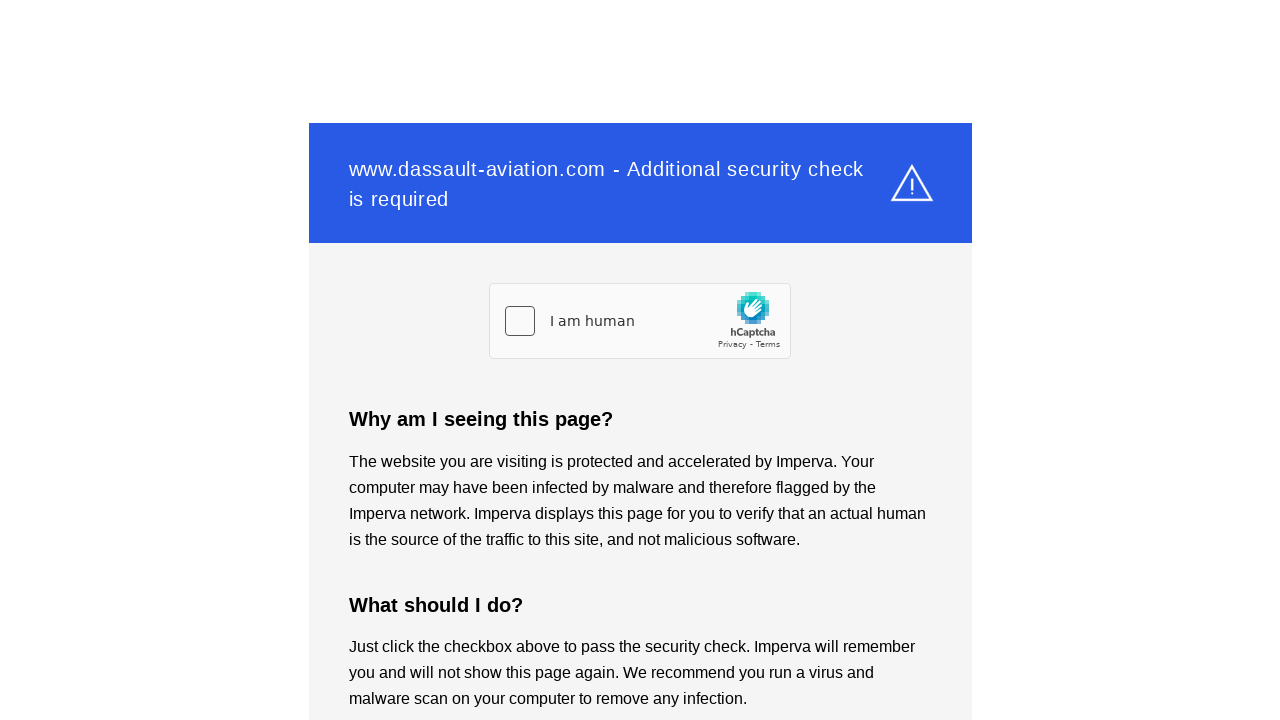

Navigated to civil page
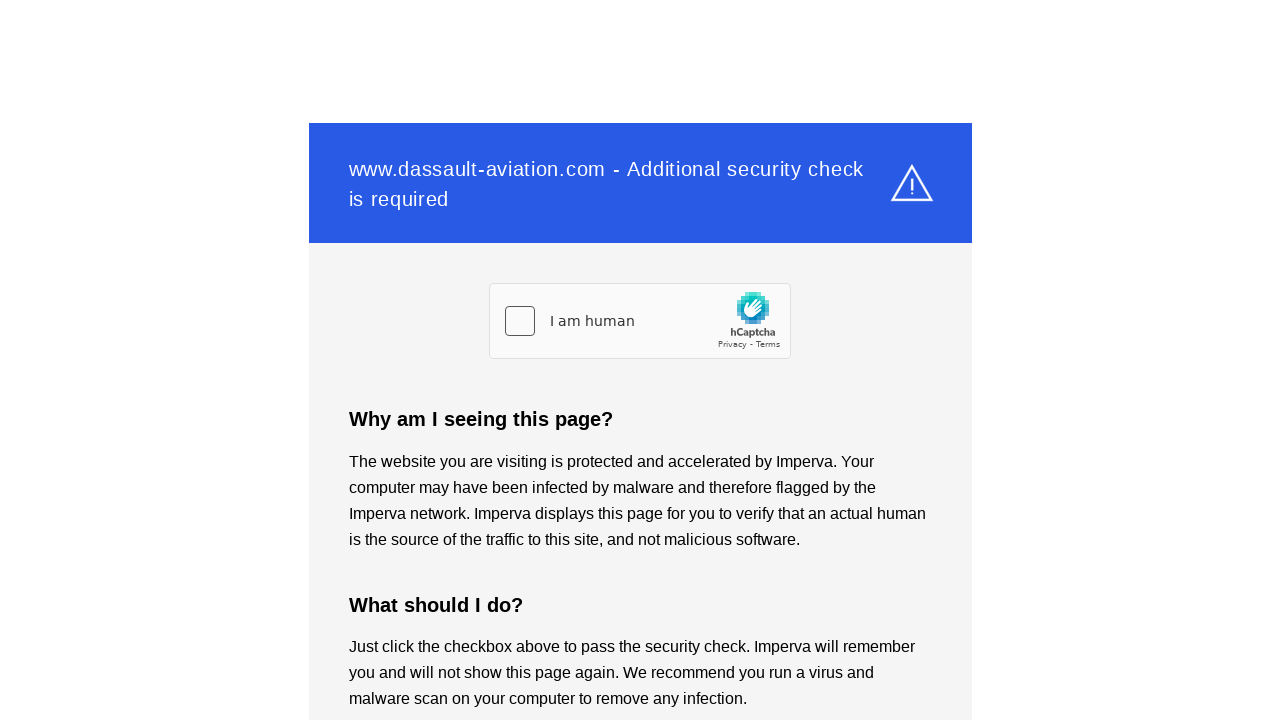

Waited 3 seconds for civil page to load
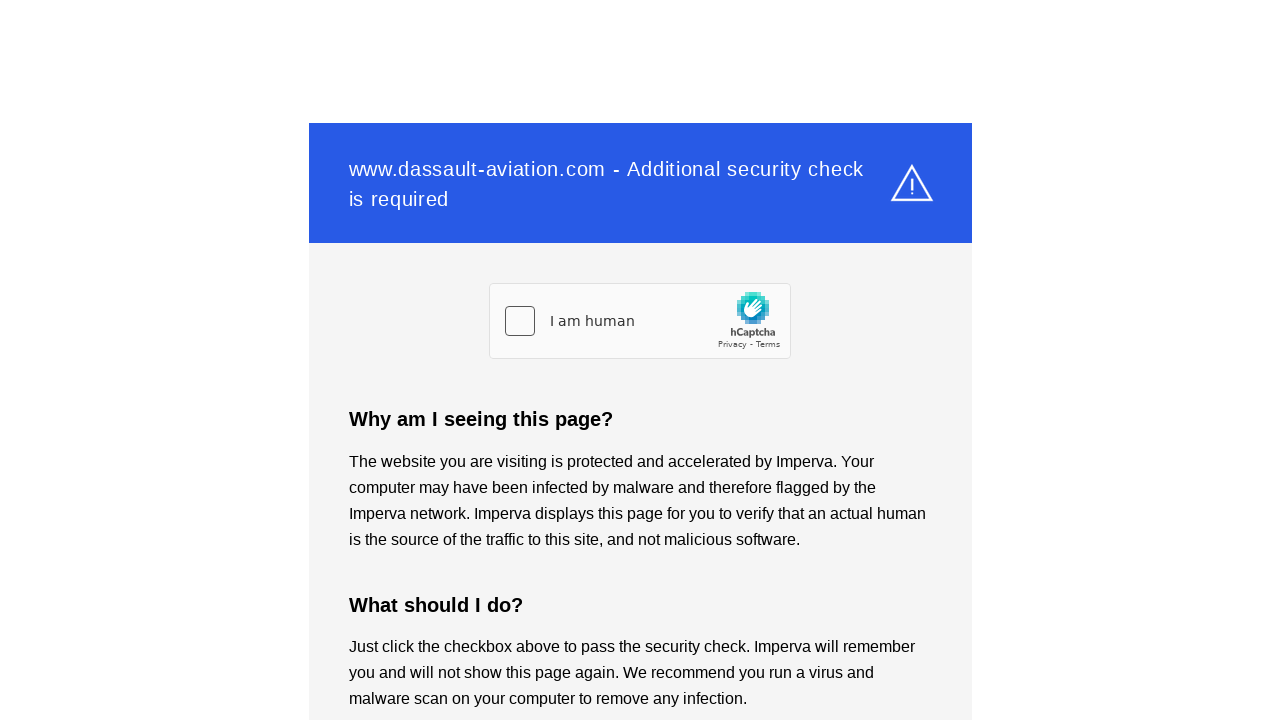

Navigated to group page
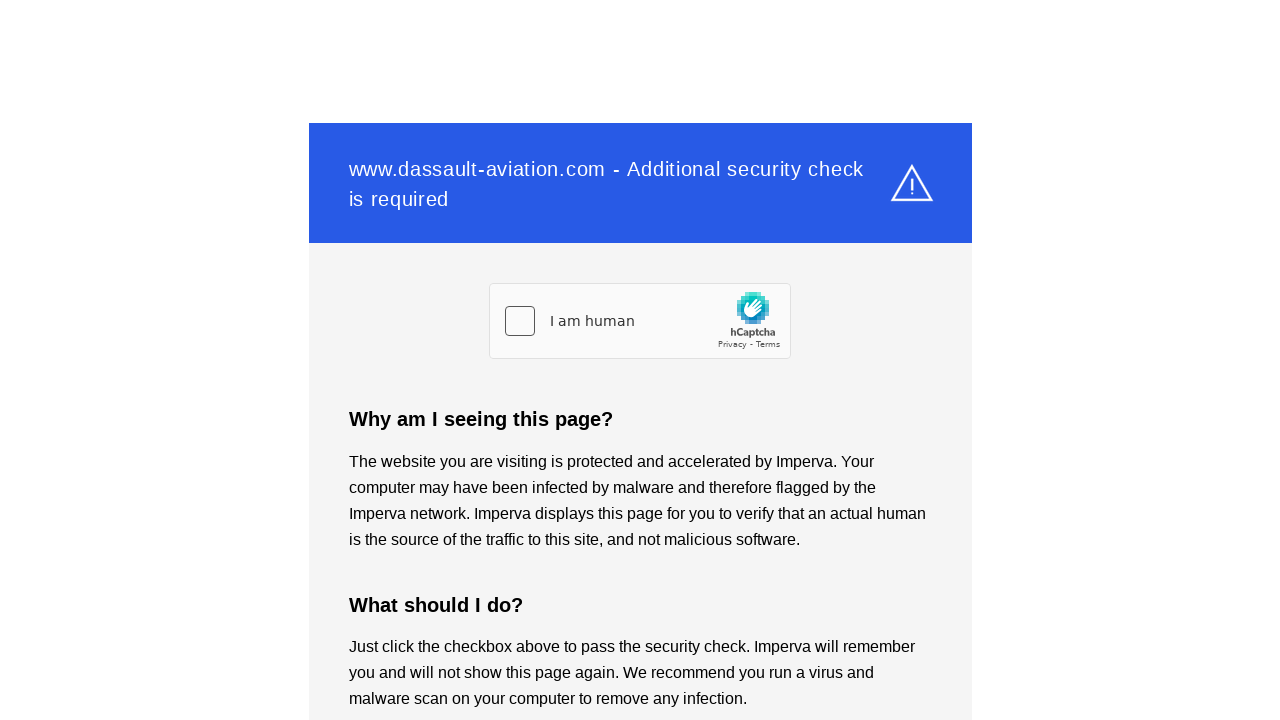

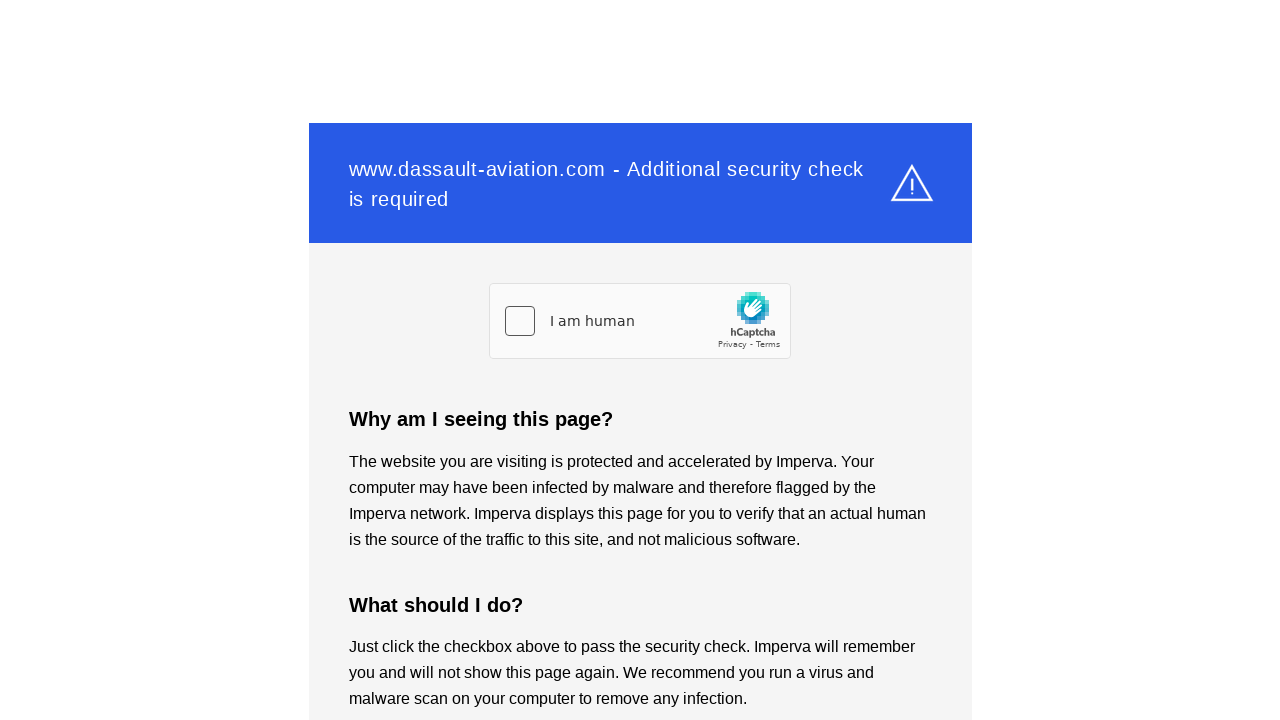